Selects War packaging type on the Spring Initializr form

Starting URL: https://start.spring.io/

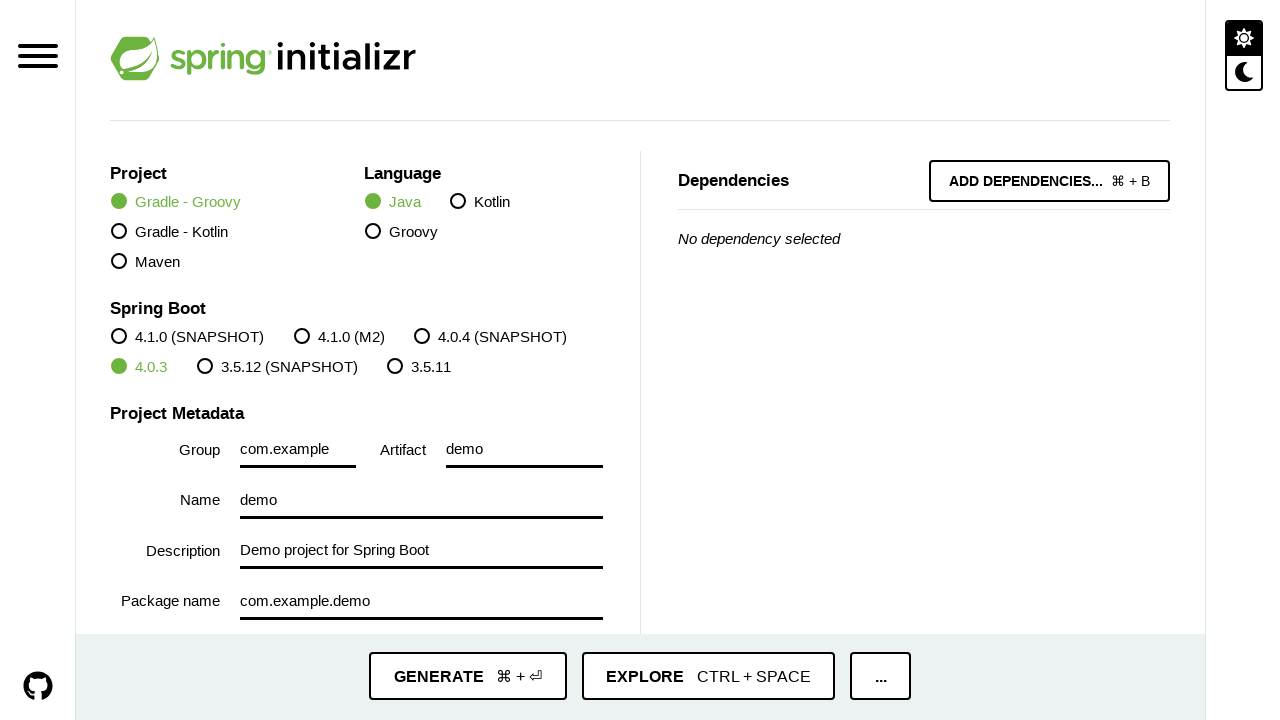

Navigated to Spring Initializr home page
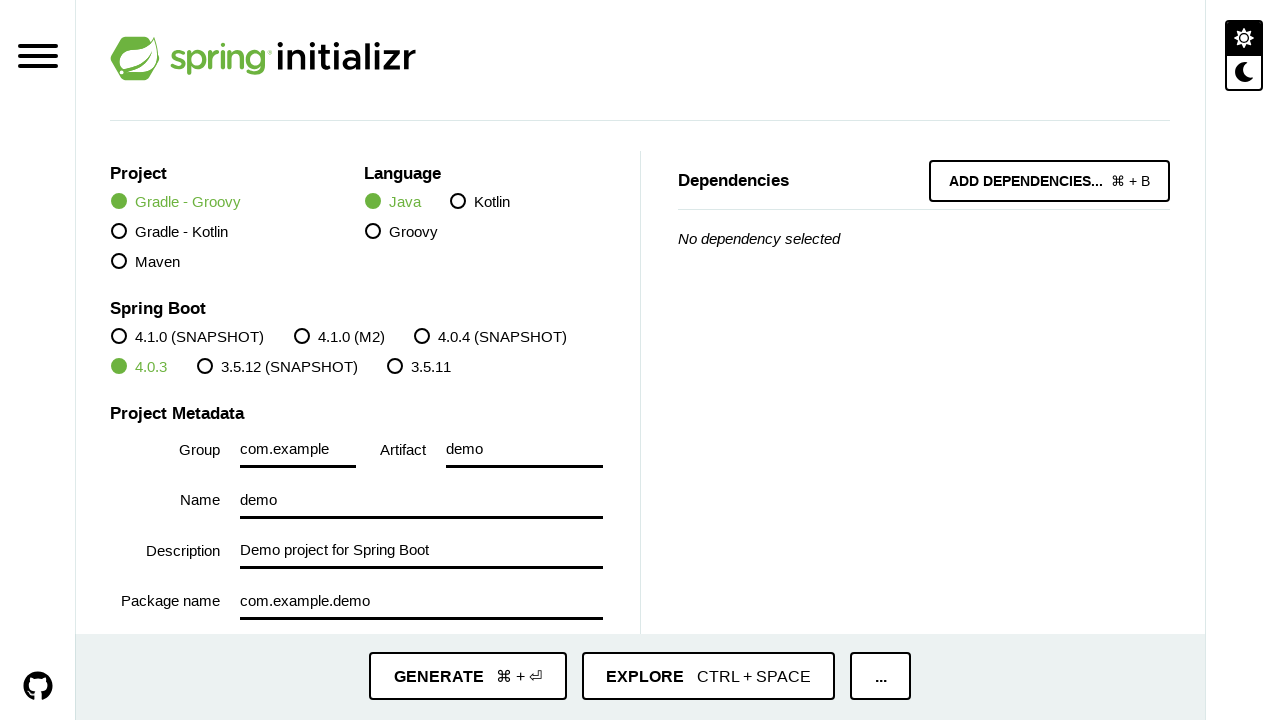

Selected War packaging type on the Spring Initializr form at (340, 501) on text=War
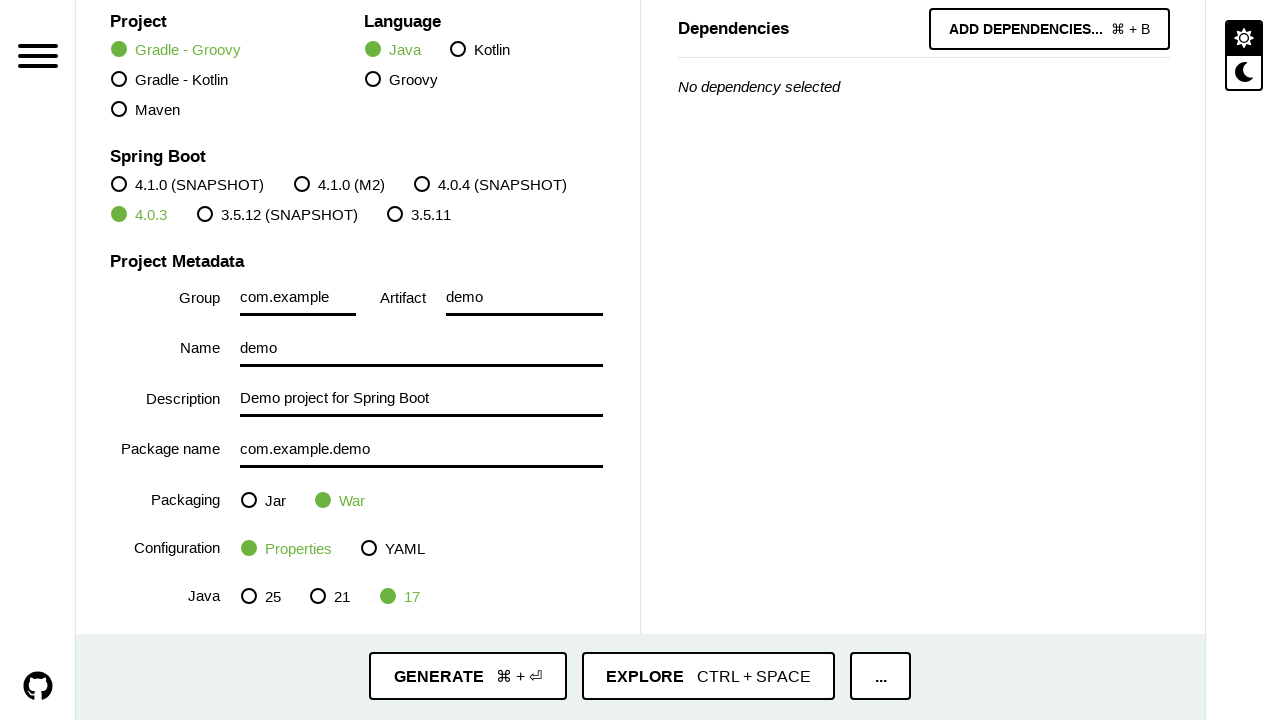

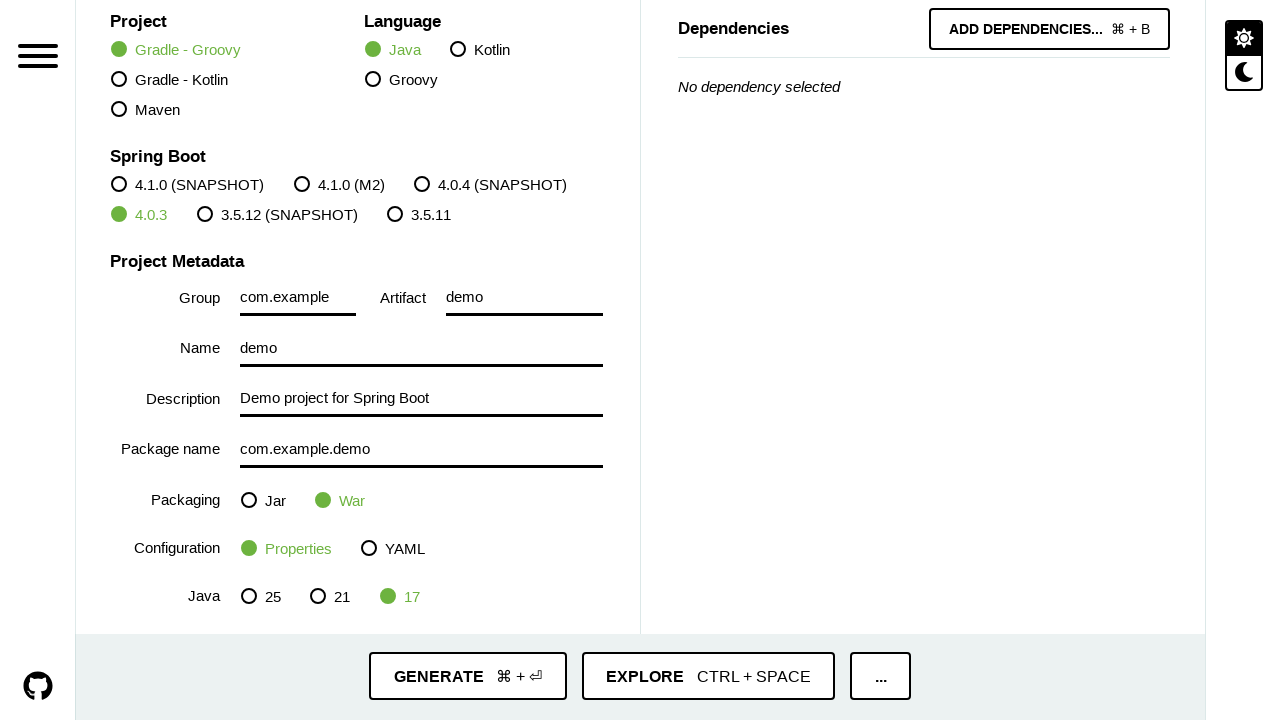